Simple navigation test that loads the Rahul Shetty Academy homepage

Starting URL: https://rahulshettyacademy.com

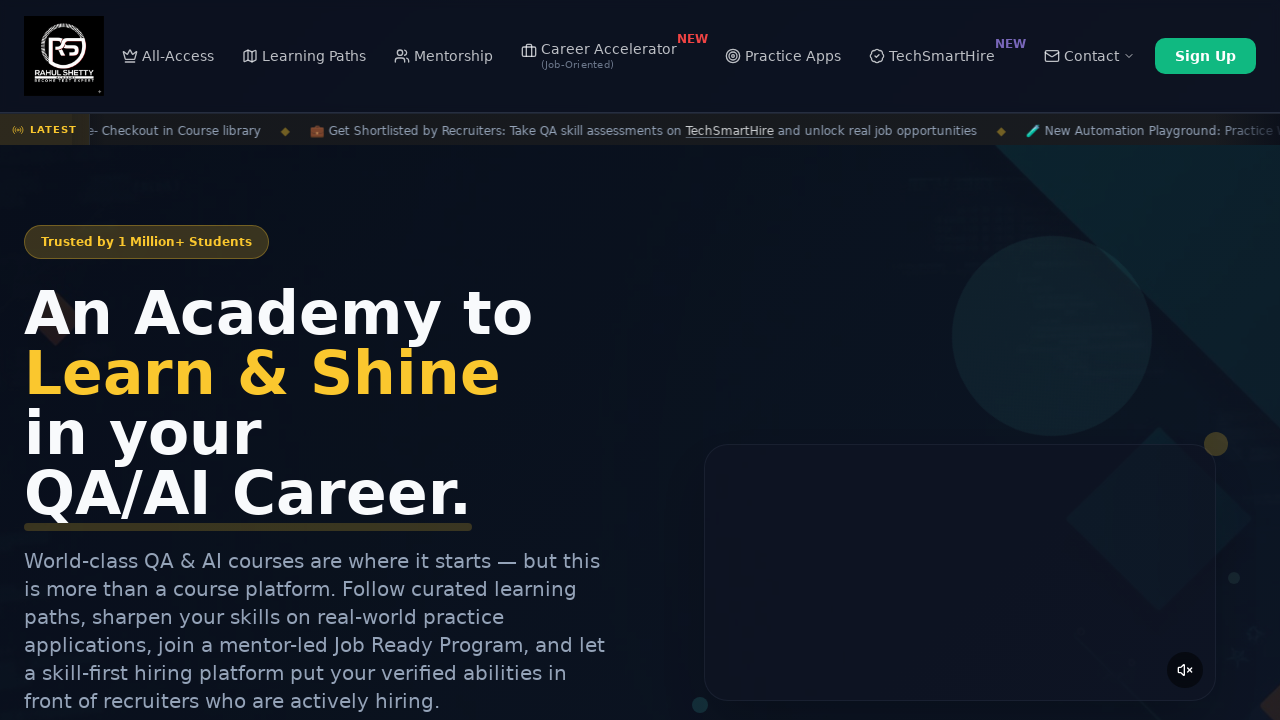

Rahul Shetty Academy homepage loaded - DOM content ready
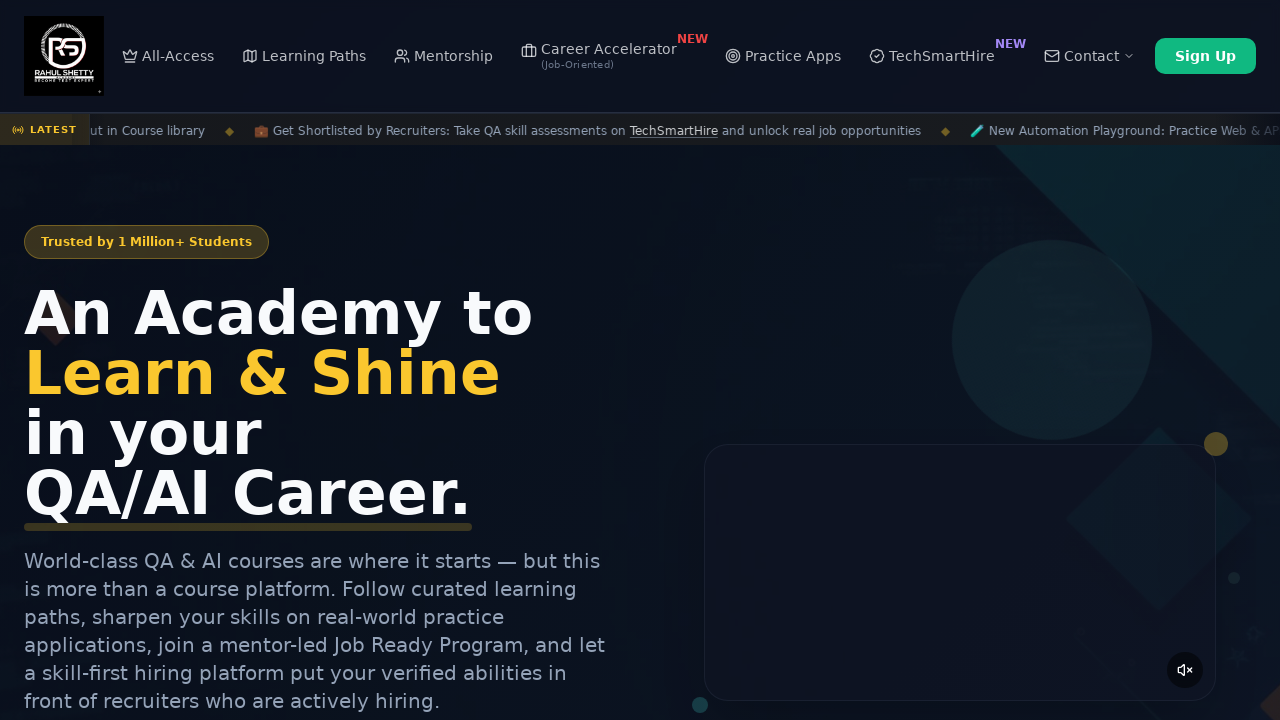

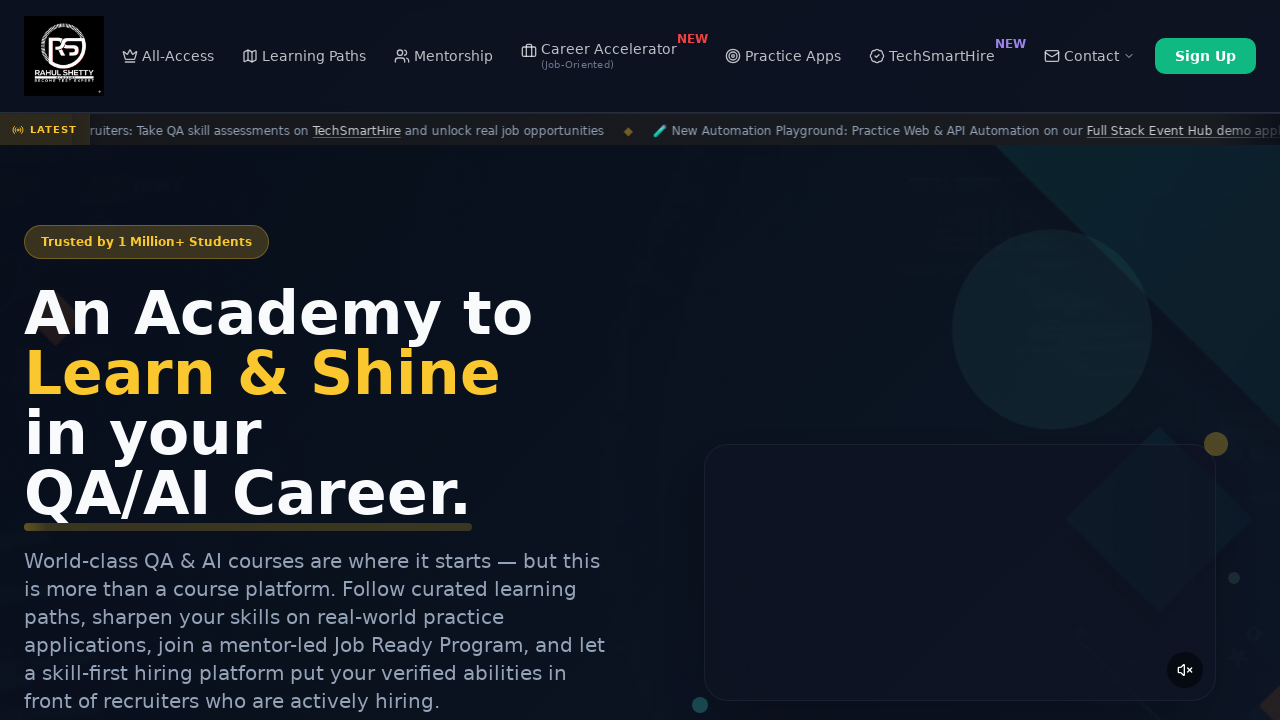